Tests text comparison functionality by entering text in the first field, copying it using keyboard shortcuts, pasting it to the second field, and clicking compare

Starting URL: https://text-compare.com/

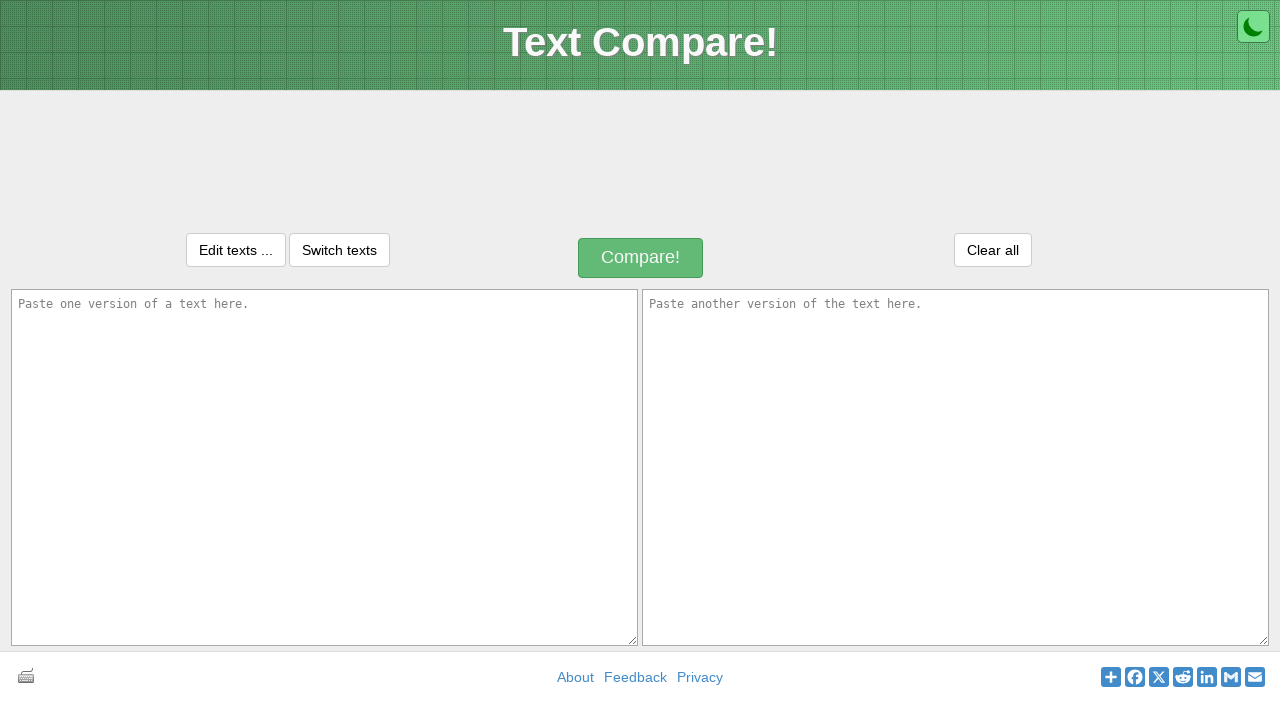

Entered 'Selenium' in the first text field on textarea#inputText1
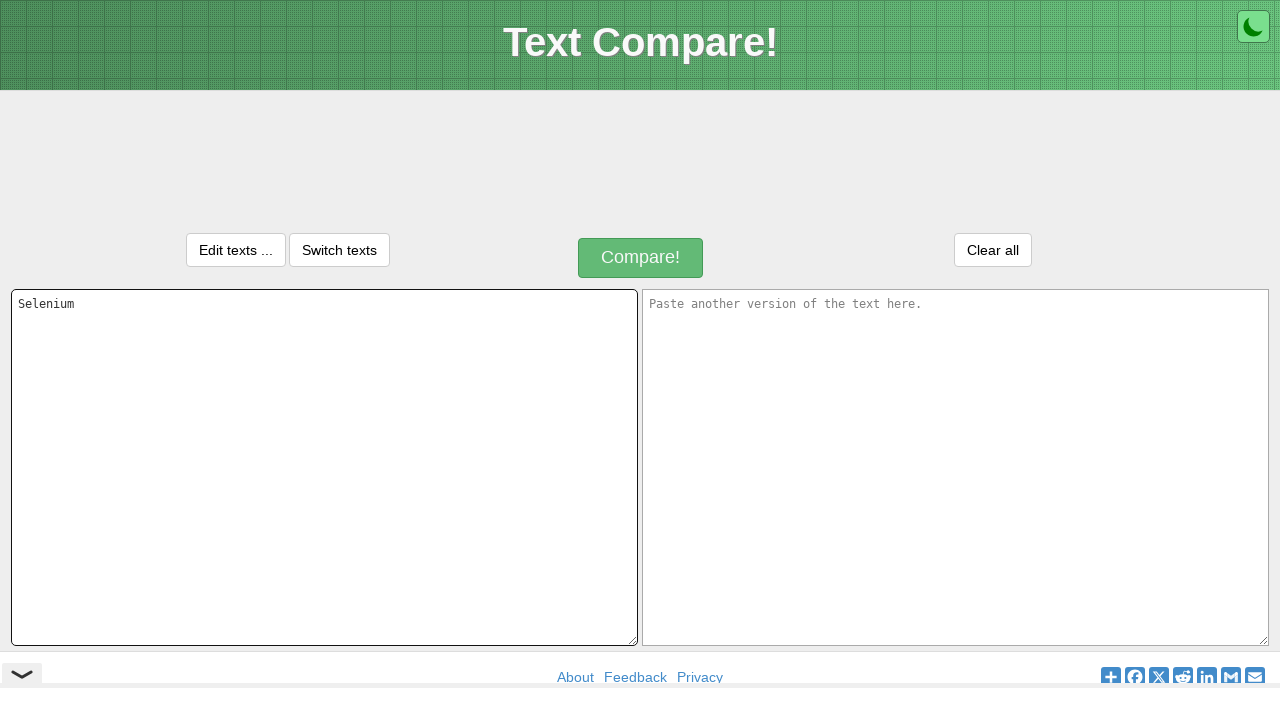

Pressed Control key down
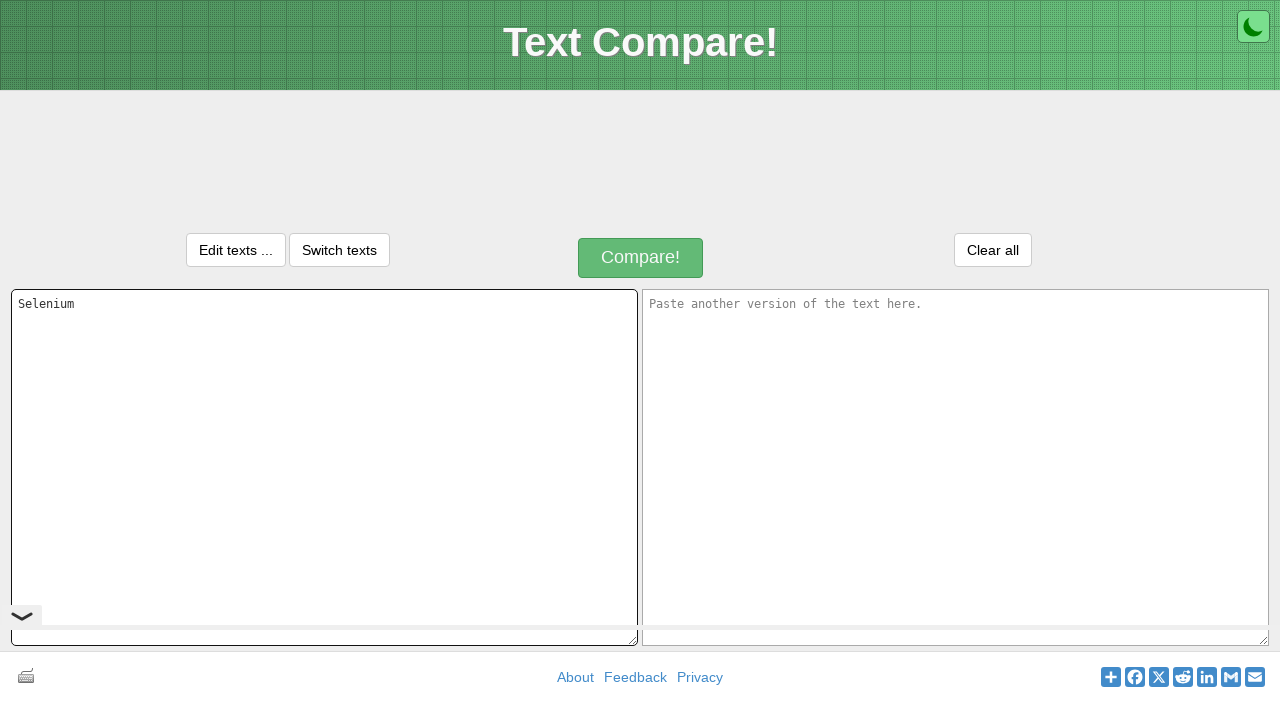

Pressed 'A' to select all text
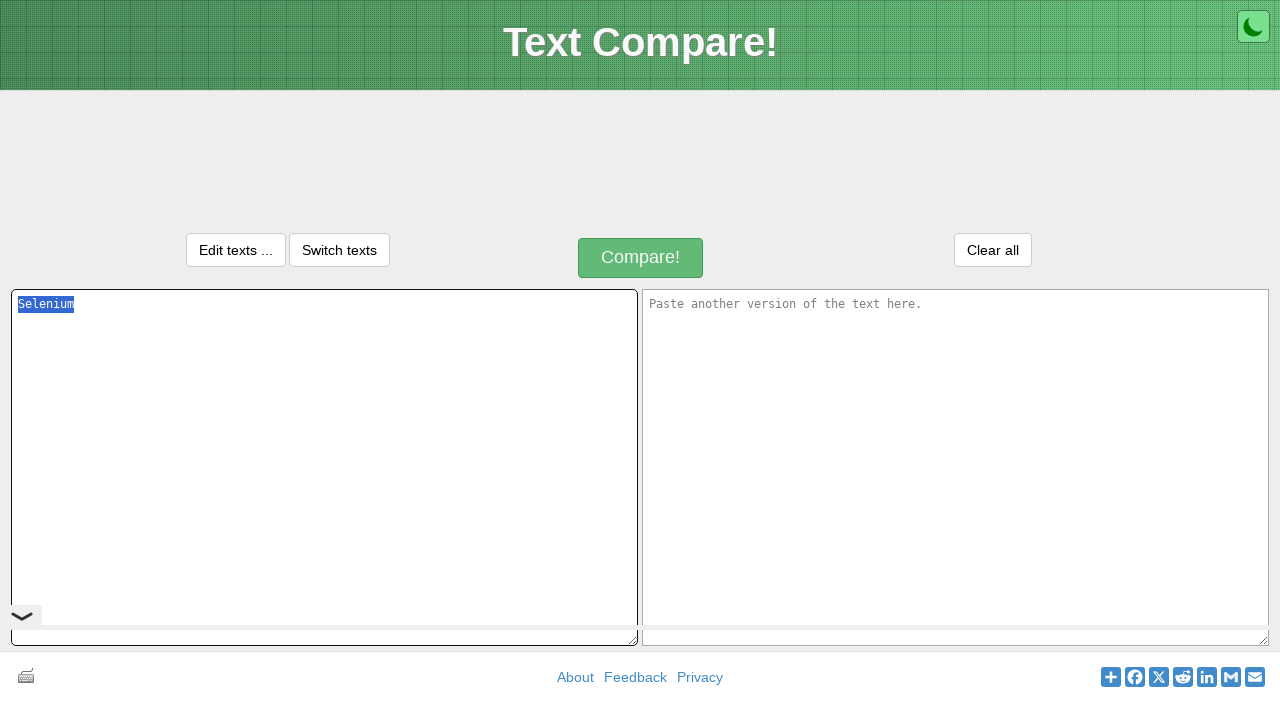

Released Control key
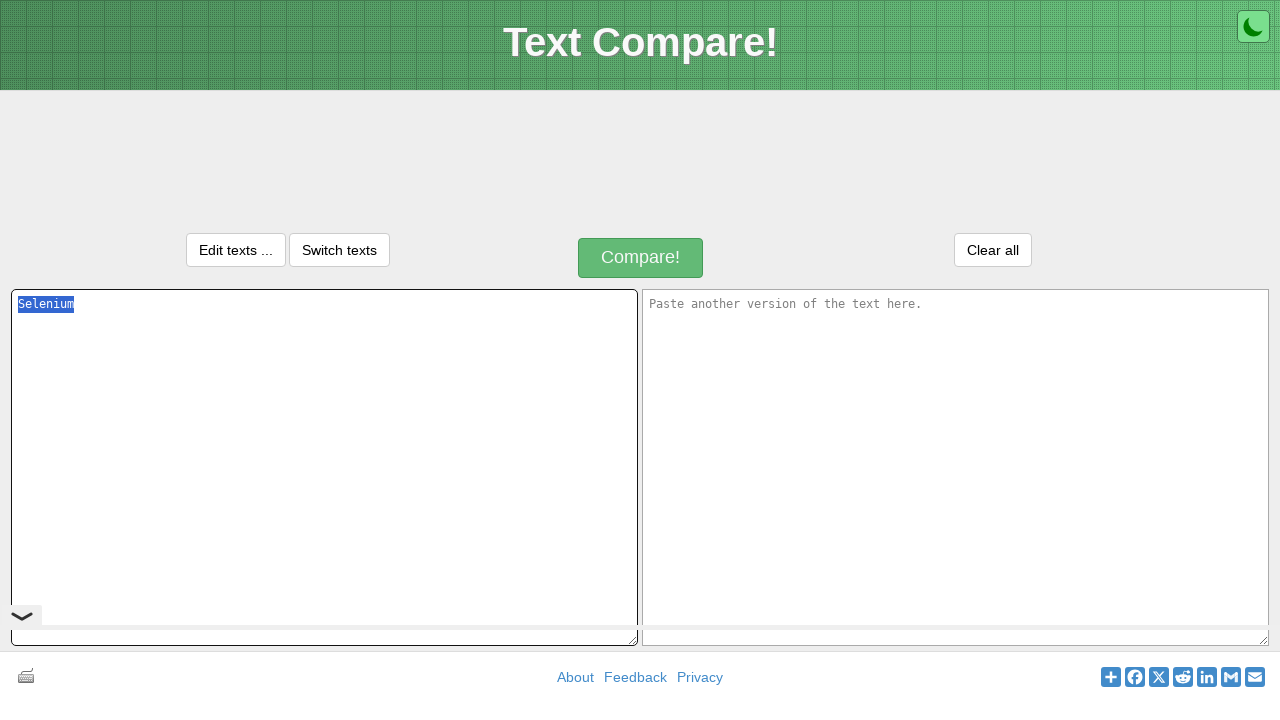

Pressed Control key down for copy
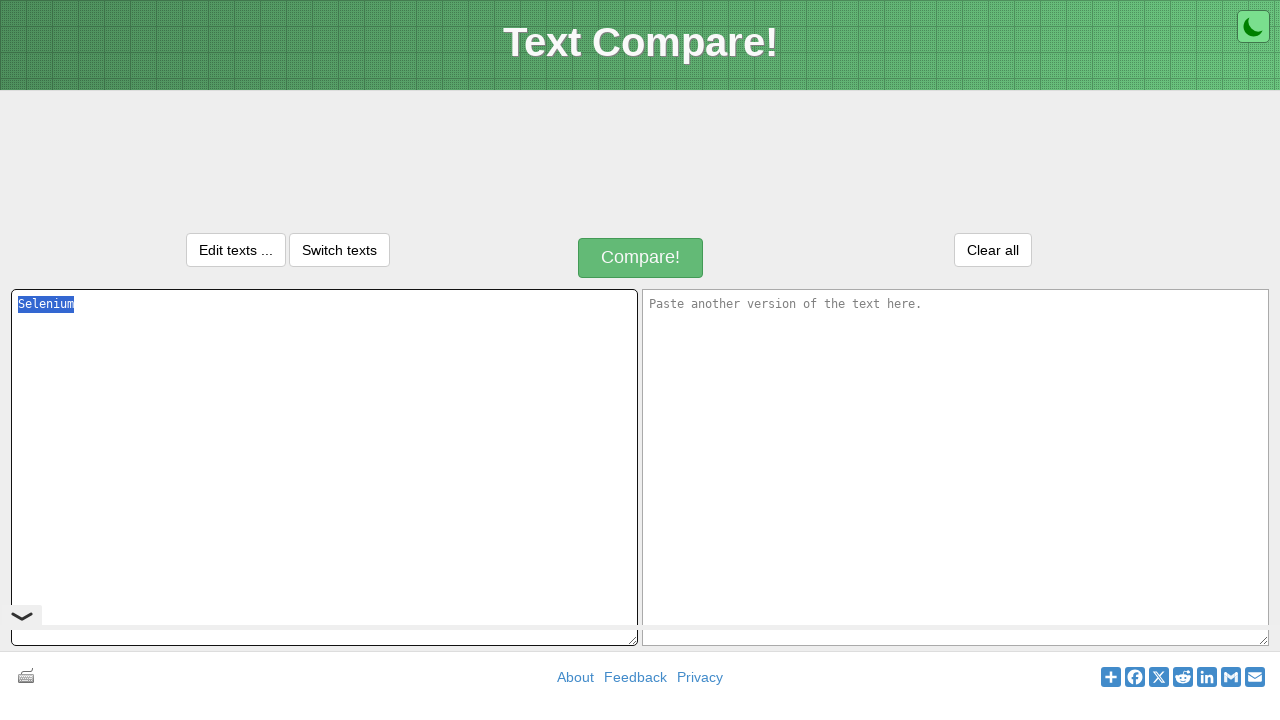

Pressed 'C' to copy selected text
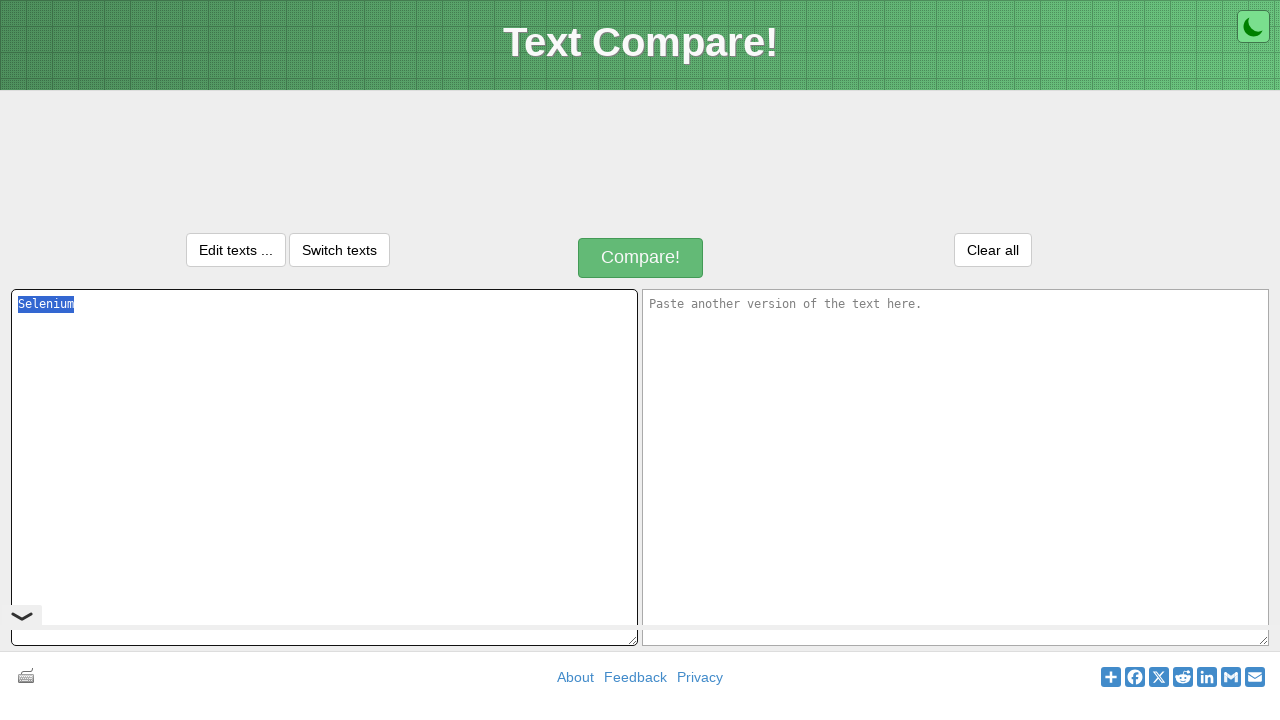

Released Control key after copy
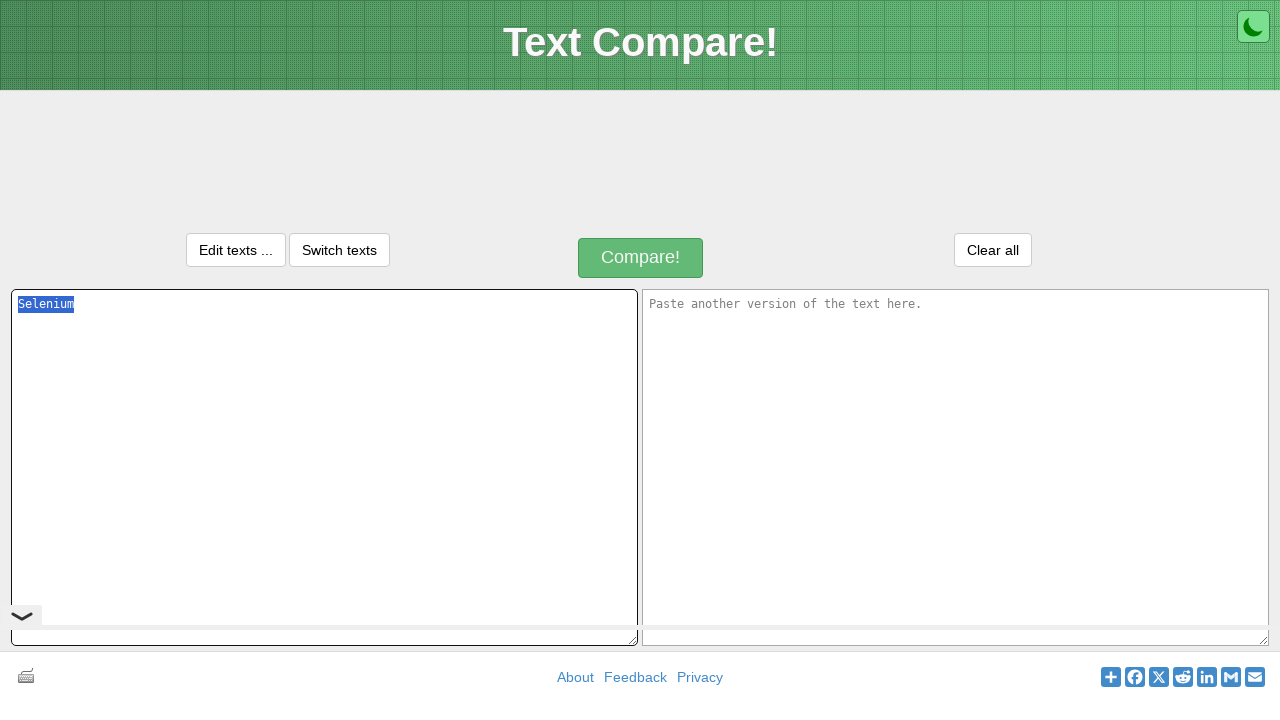

Pressed Tab to move to the second text field
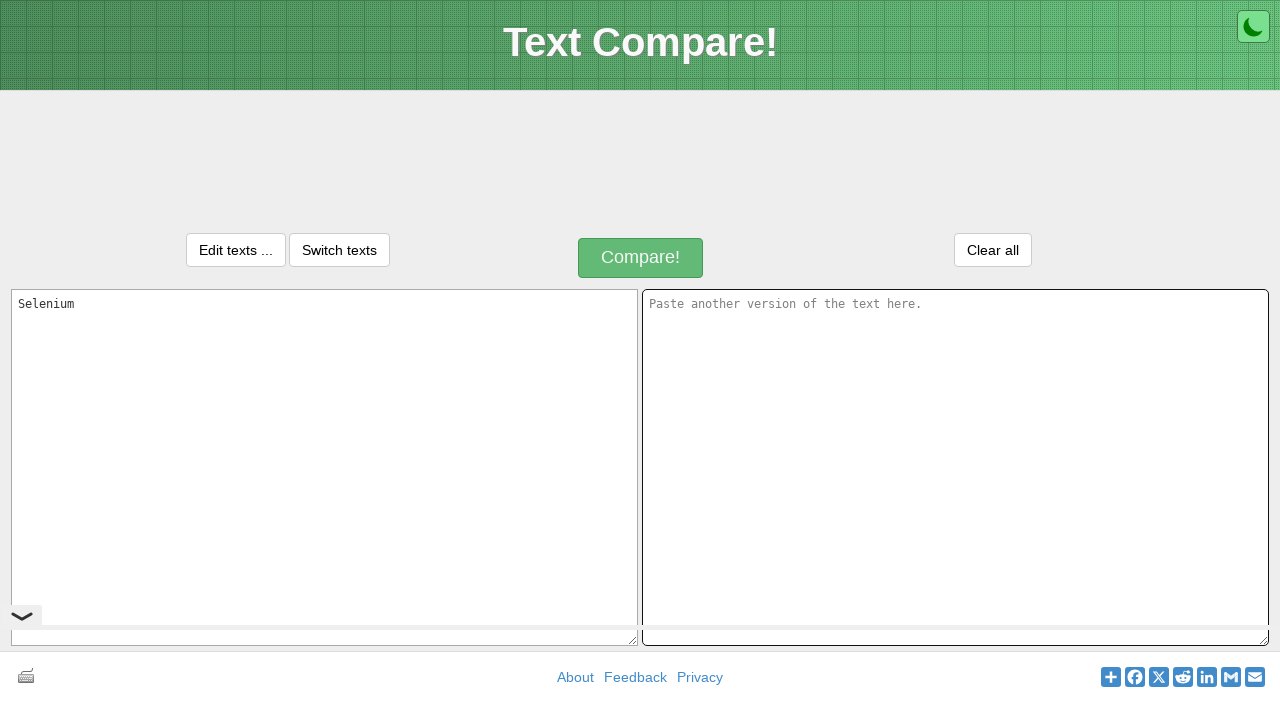

Pressed Control key down for paste
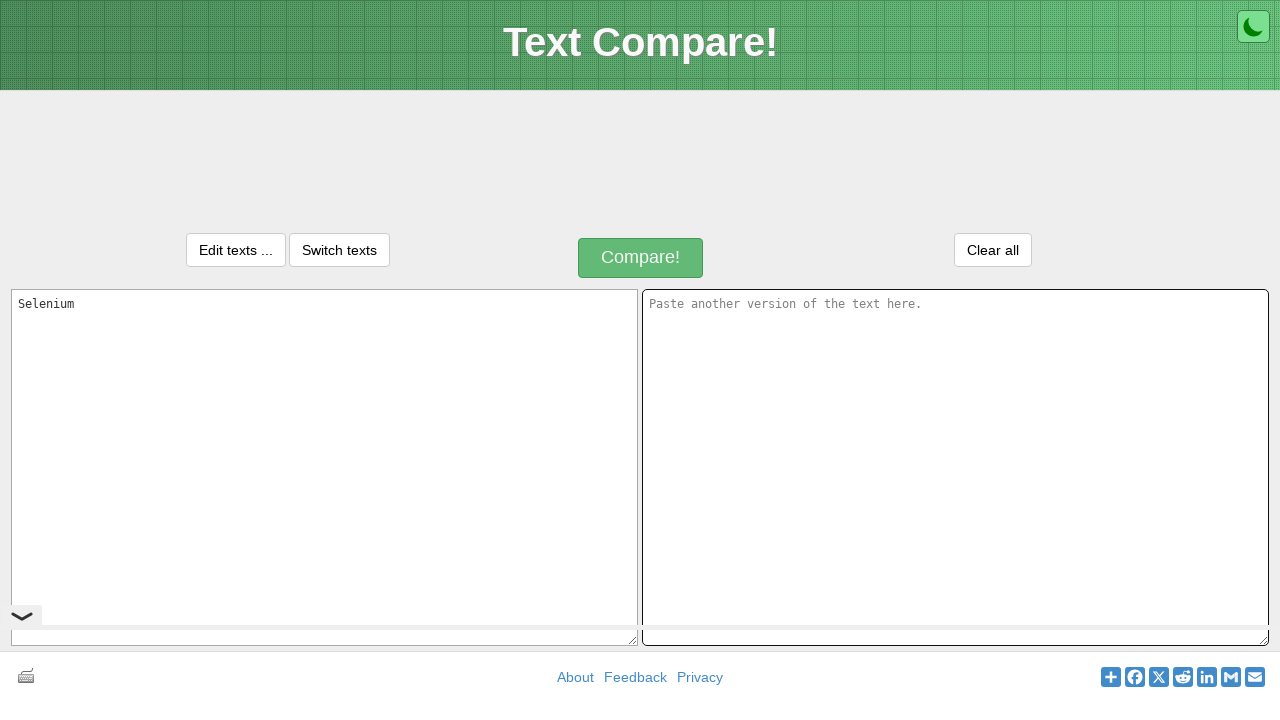

Pressed 'V' to paste text into second field
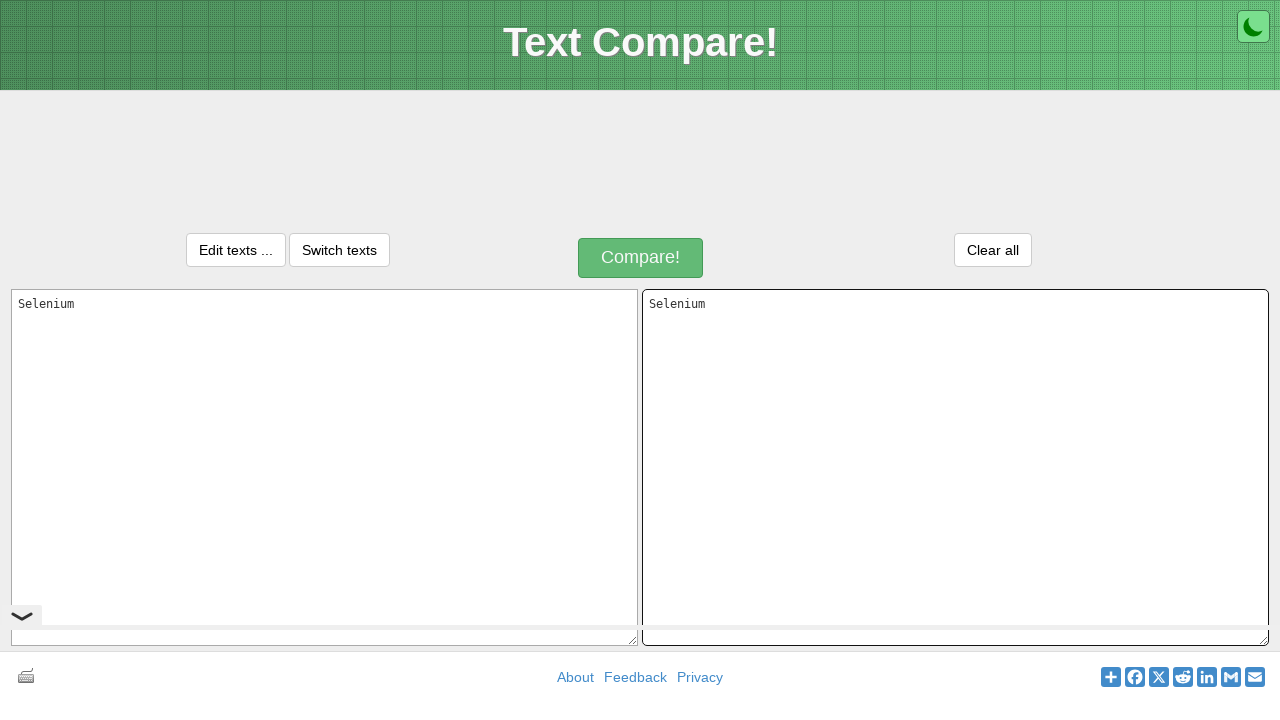

Released Control key after paste
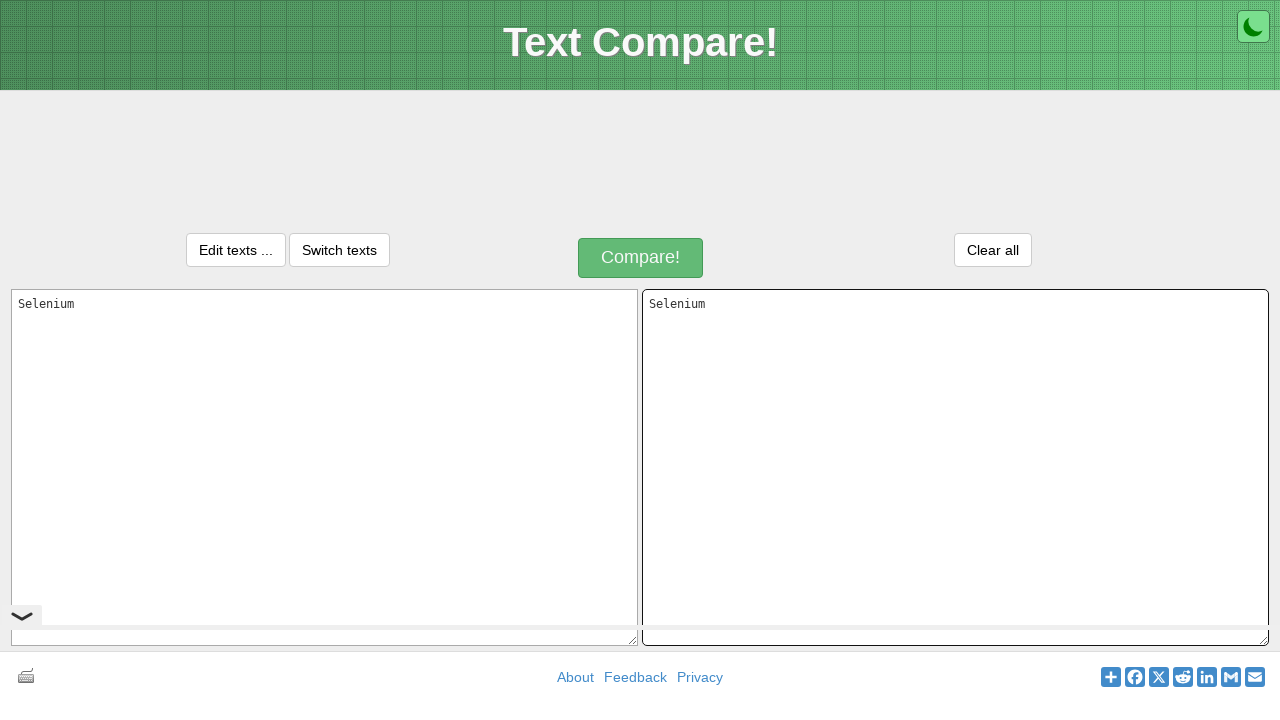

Clicked the Compare button to compare texts at (640, 45) on div:has-text('Compare!')
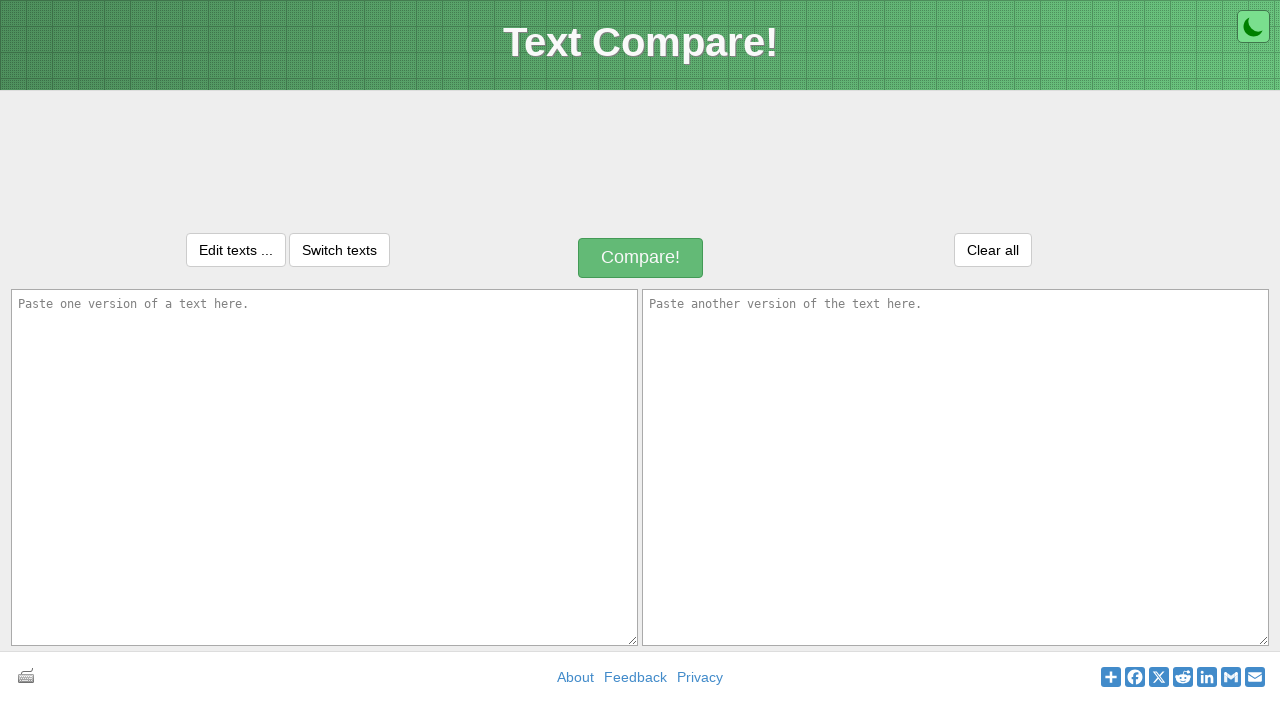

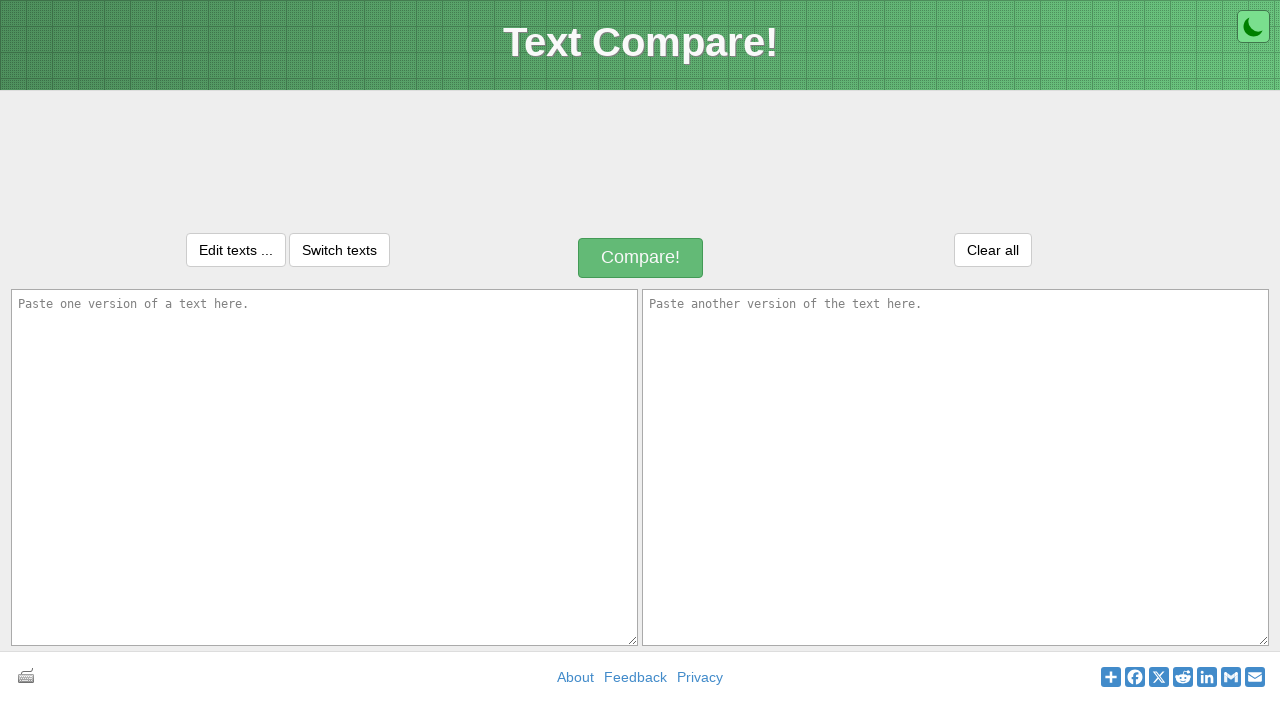